Navigates to a demo page with frames and fills an input field with text

Starting URL: http://applitools.github.io/demo/TestPages/FramesTestPage/

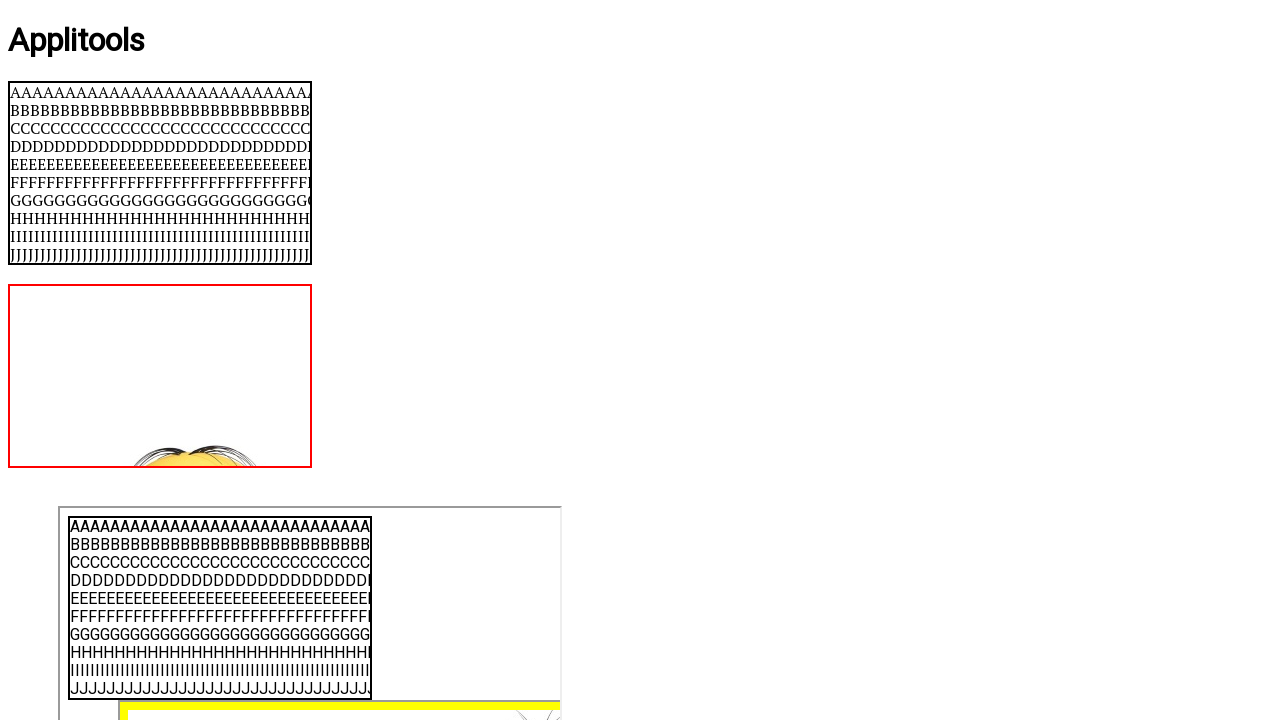

Filled input field with 'My Input' on input
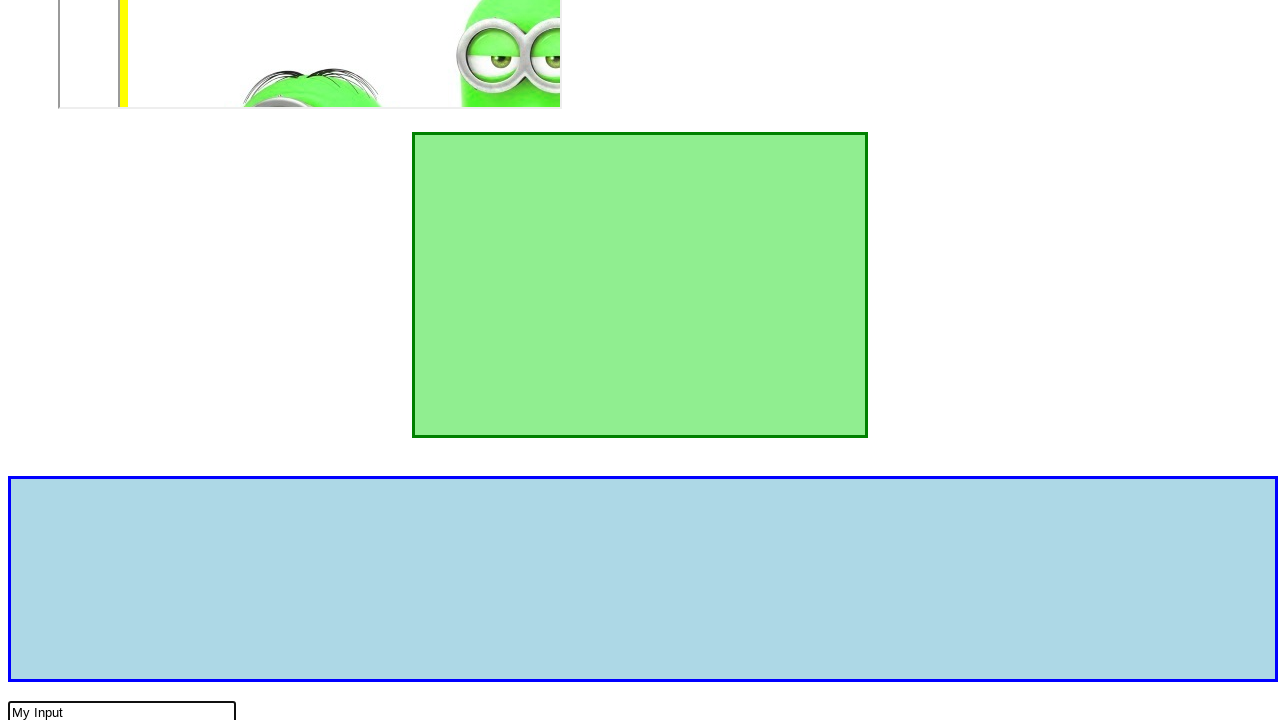

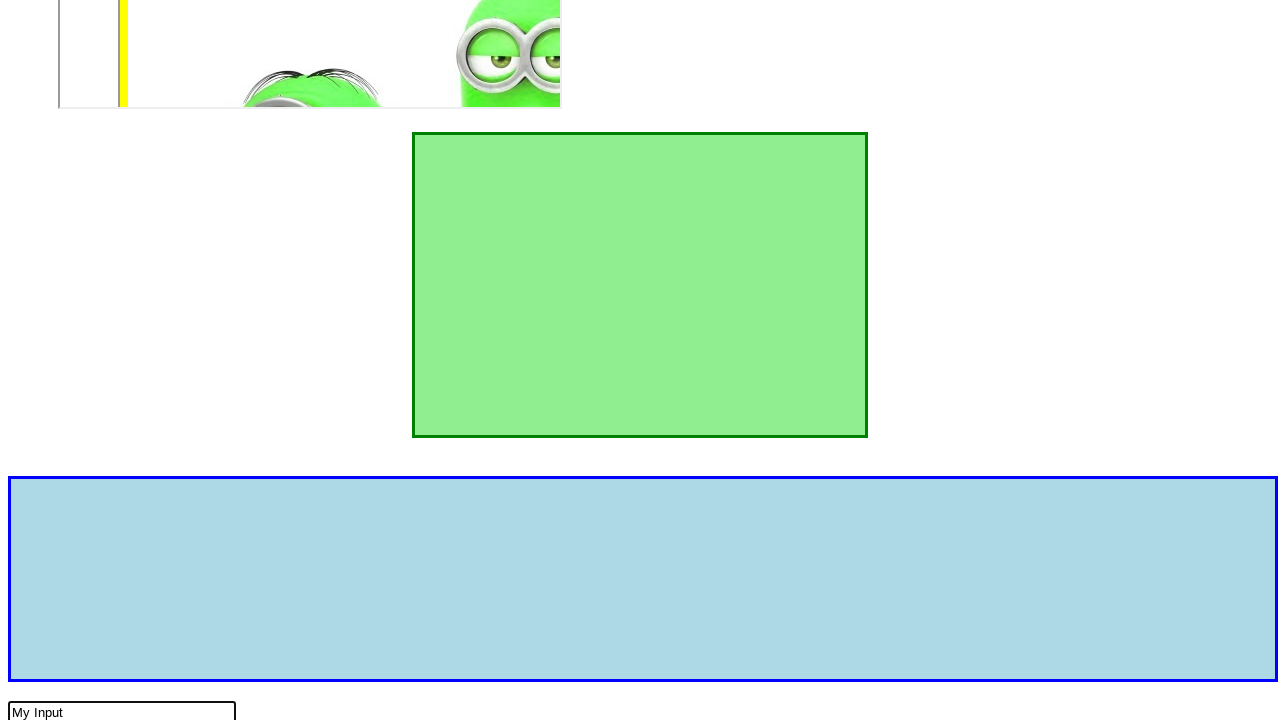